Navigates to a Google Arts & Culture page about Abstract Expressionism, locates a specific element within a container, and clicks on it to navigate to related content.

Starting URL: https://artsandculture.google.com/entity/abstract-expressionism/m012yb9?categoryid%5C%5Cu003dart-movement

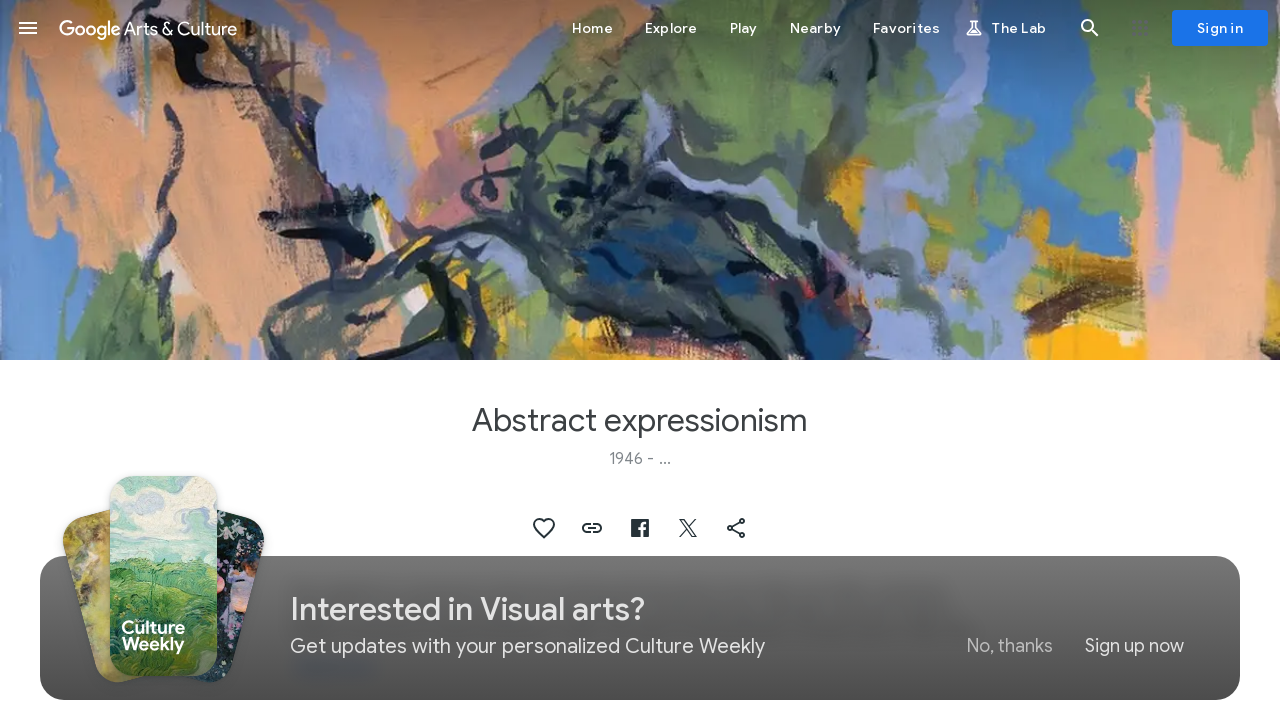

Waited for parent container with class 's6J3Hd' to load
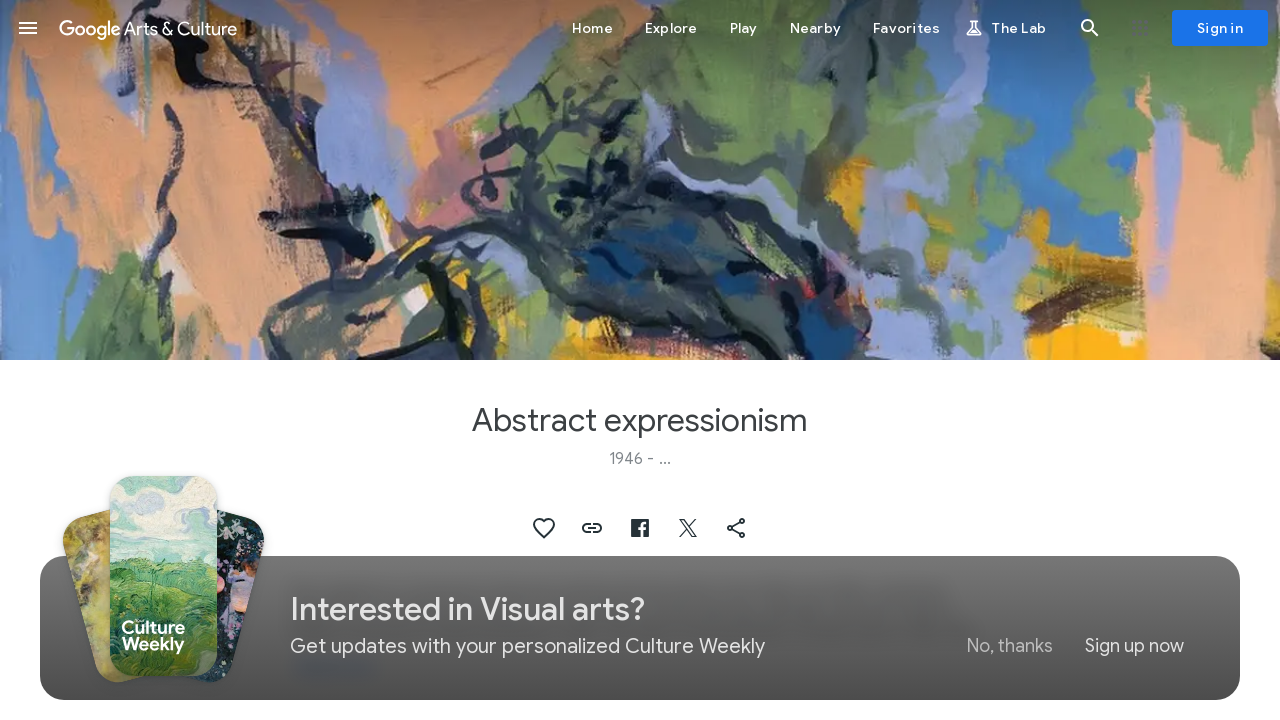

Located parent element with class 's6J3Hd'
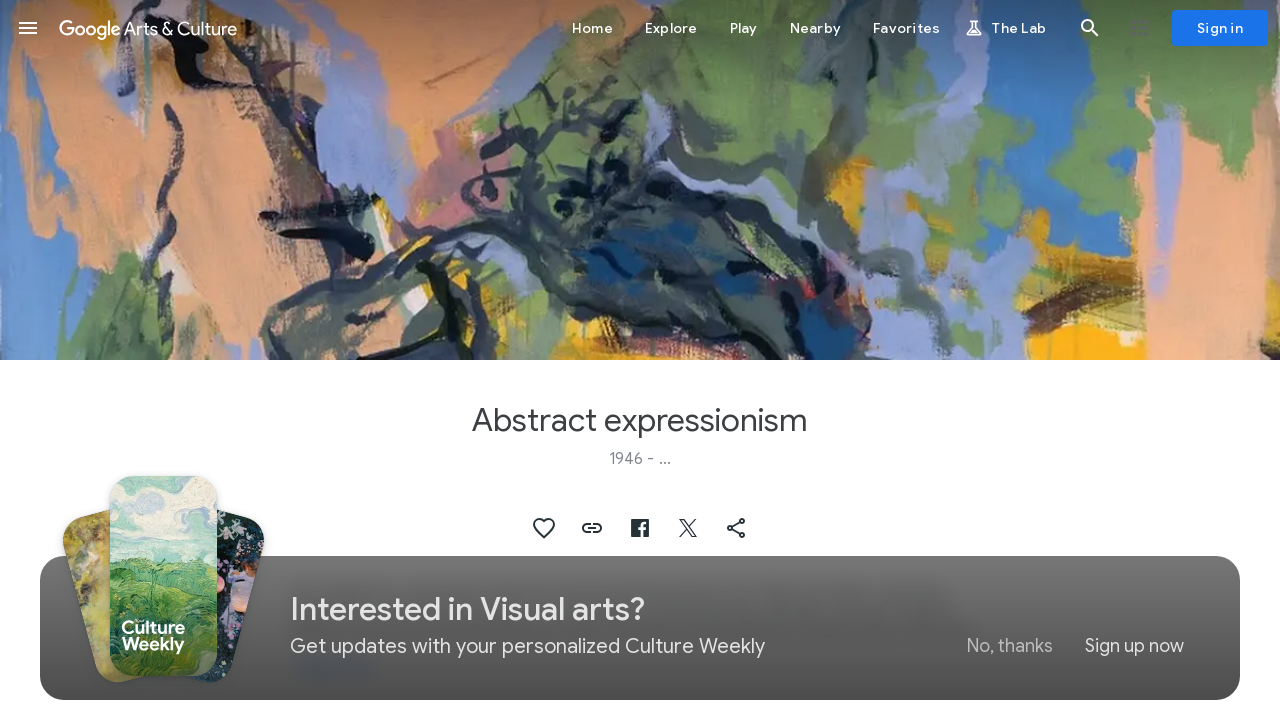

Located 4th child div element within parent container
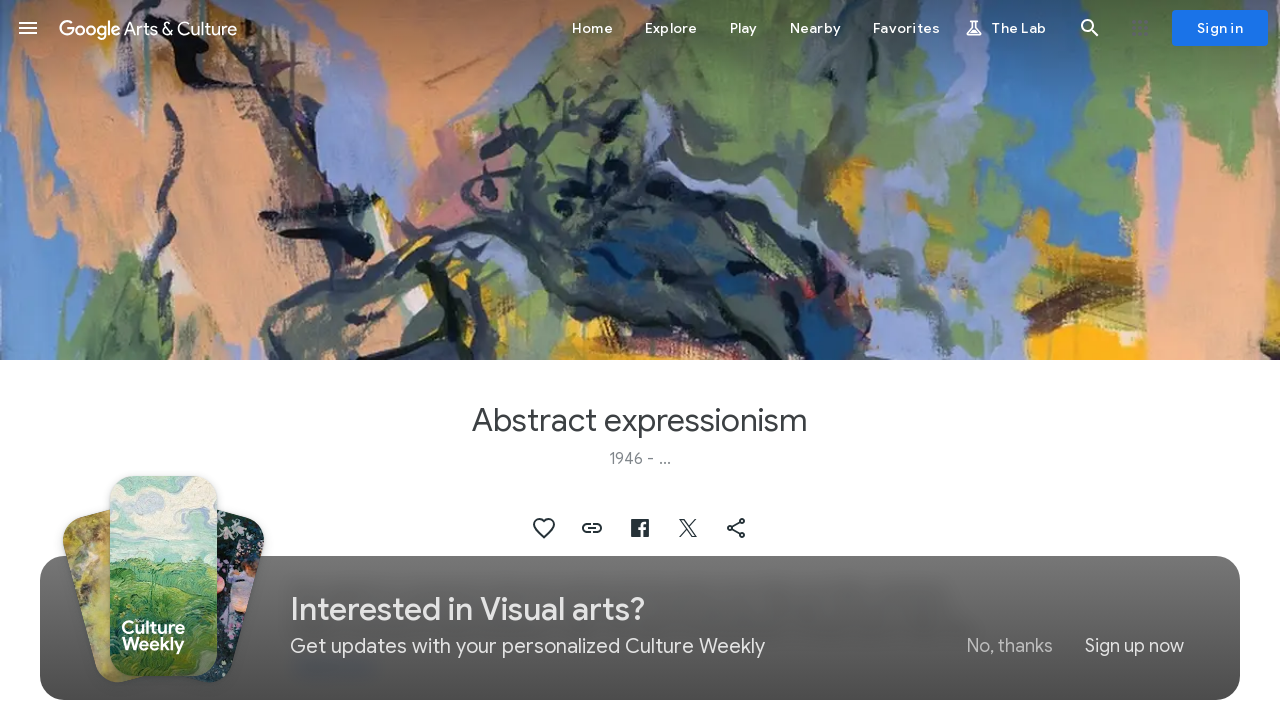

Clicked on the target element to navigate to related content at (1044, 360) on .s6J3Hd >> div >> nth=3
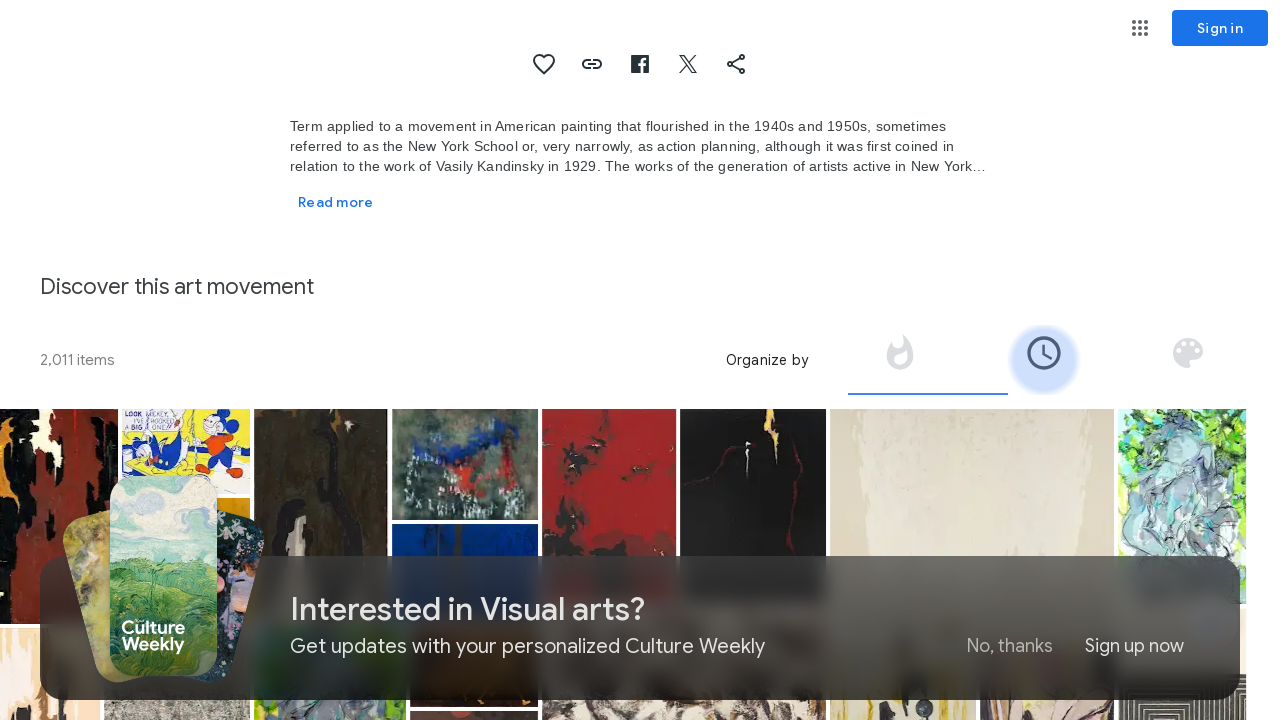

Waited for page navigation to complete (networkidle state)
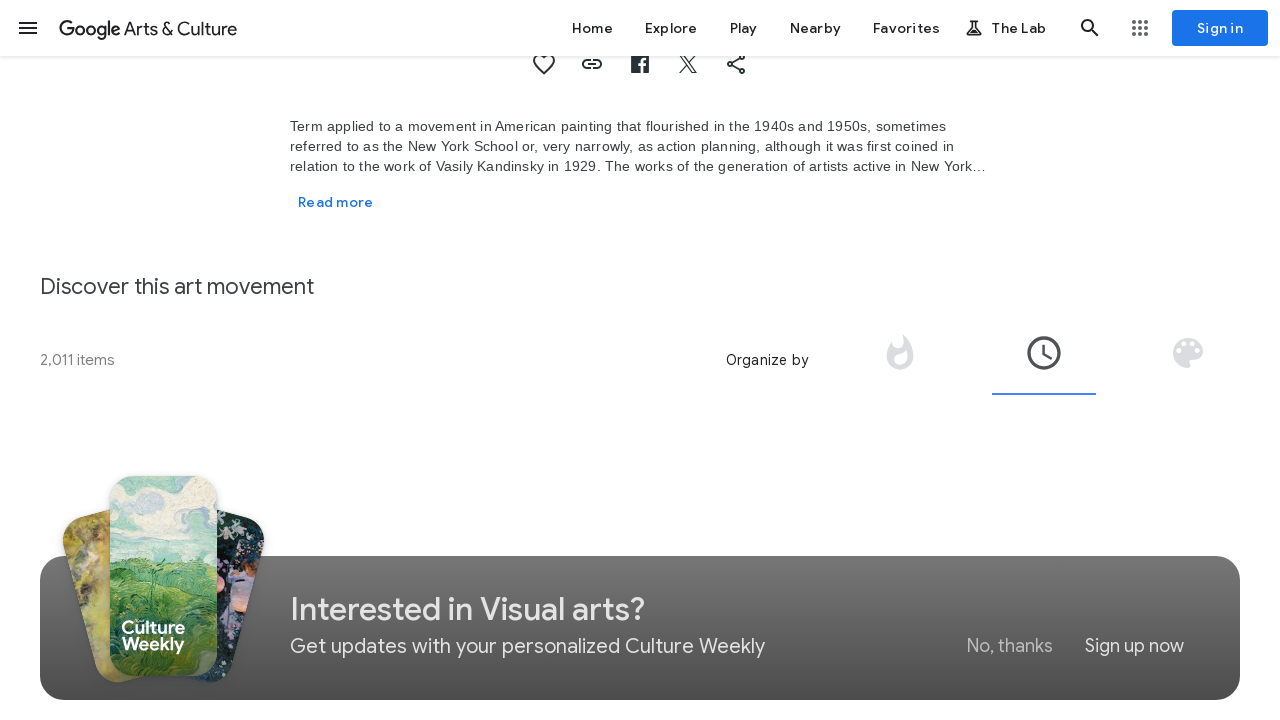

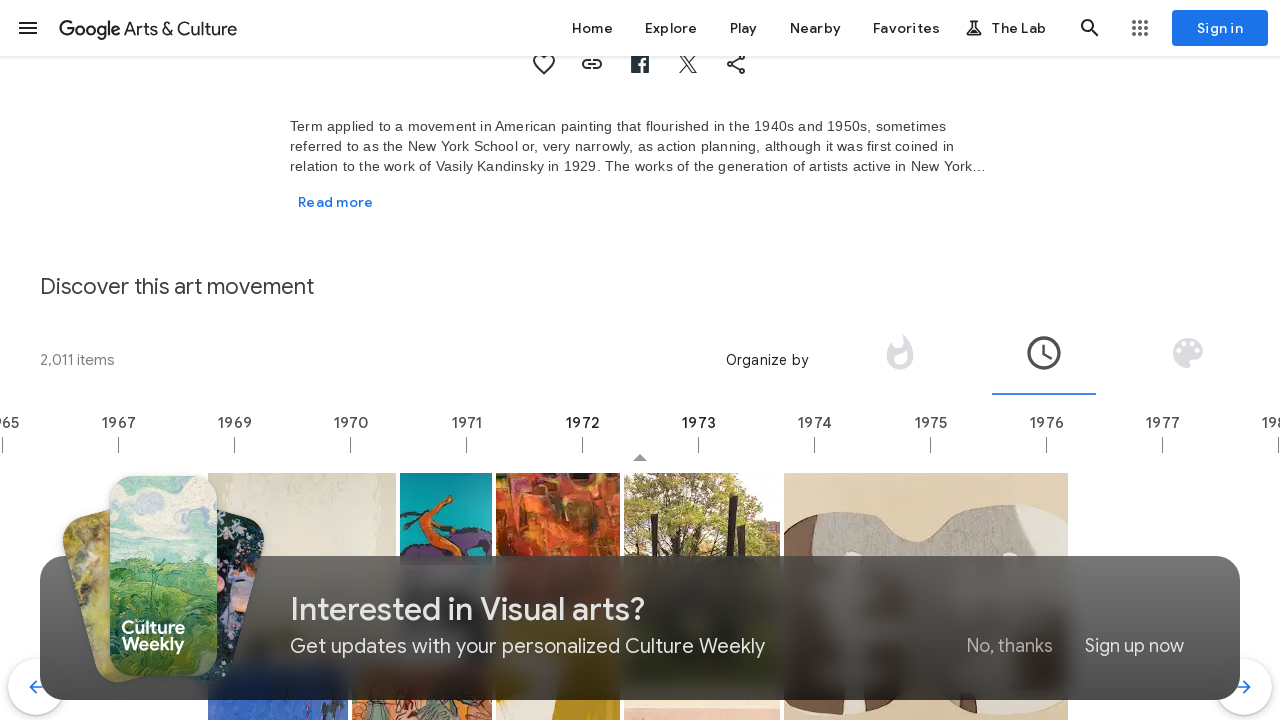